Tests radio button functionality including single radio button selection and group radio button selection with form submission

Starting URL: https://syntaxprojects.com/

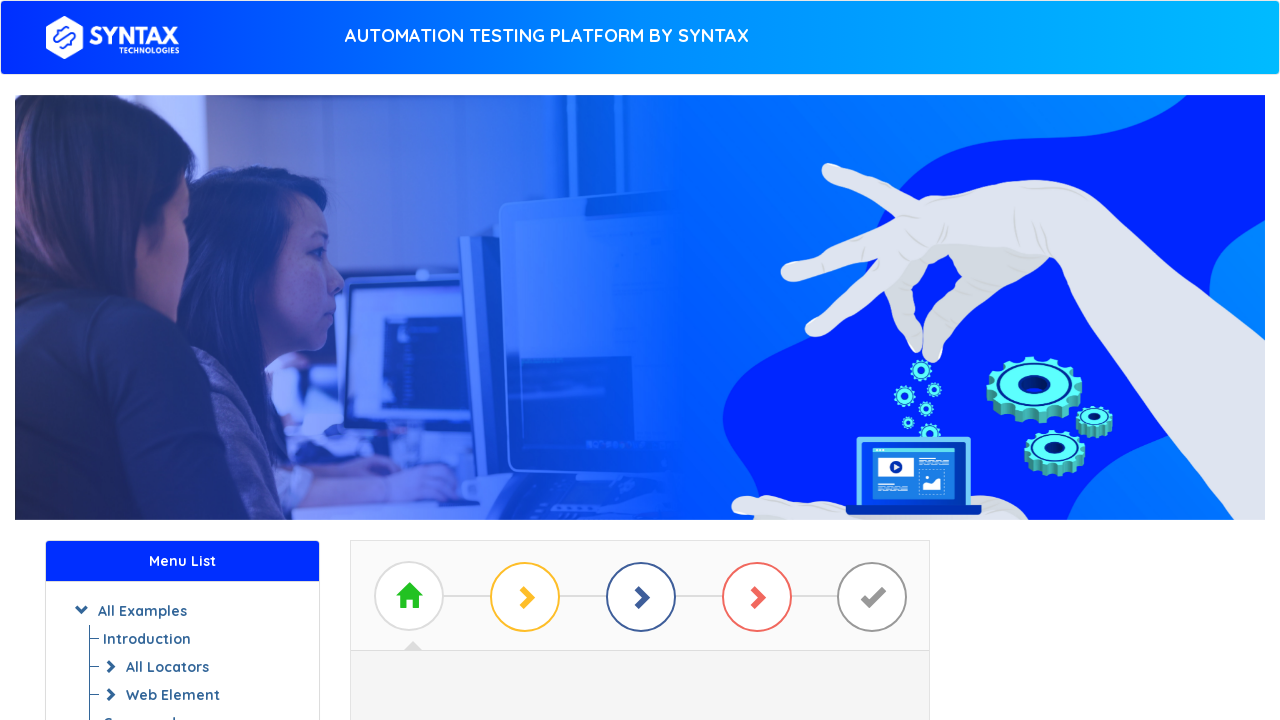

Clicked basic example button to navigate at (640, 372) on #btn_basic_example
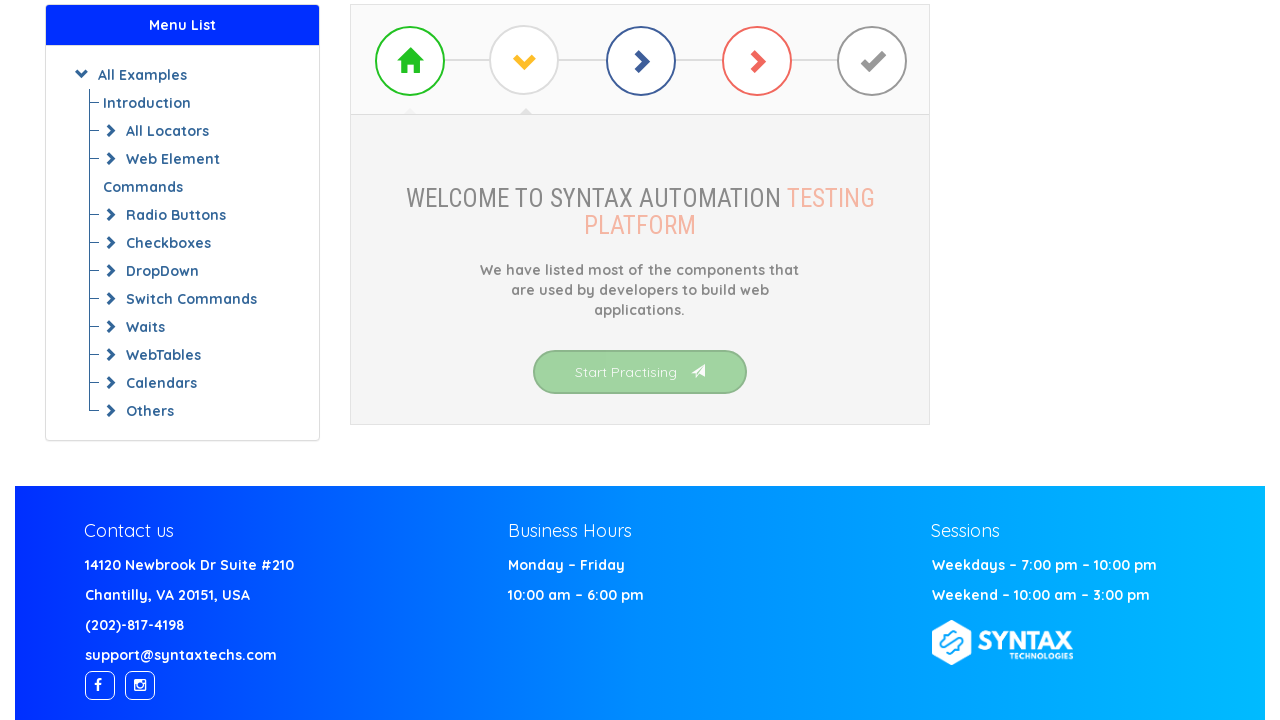

Waited 1 second for page to load
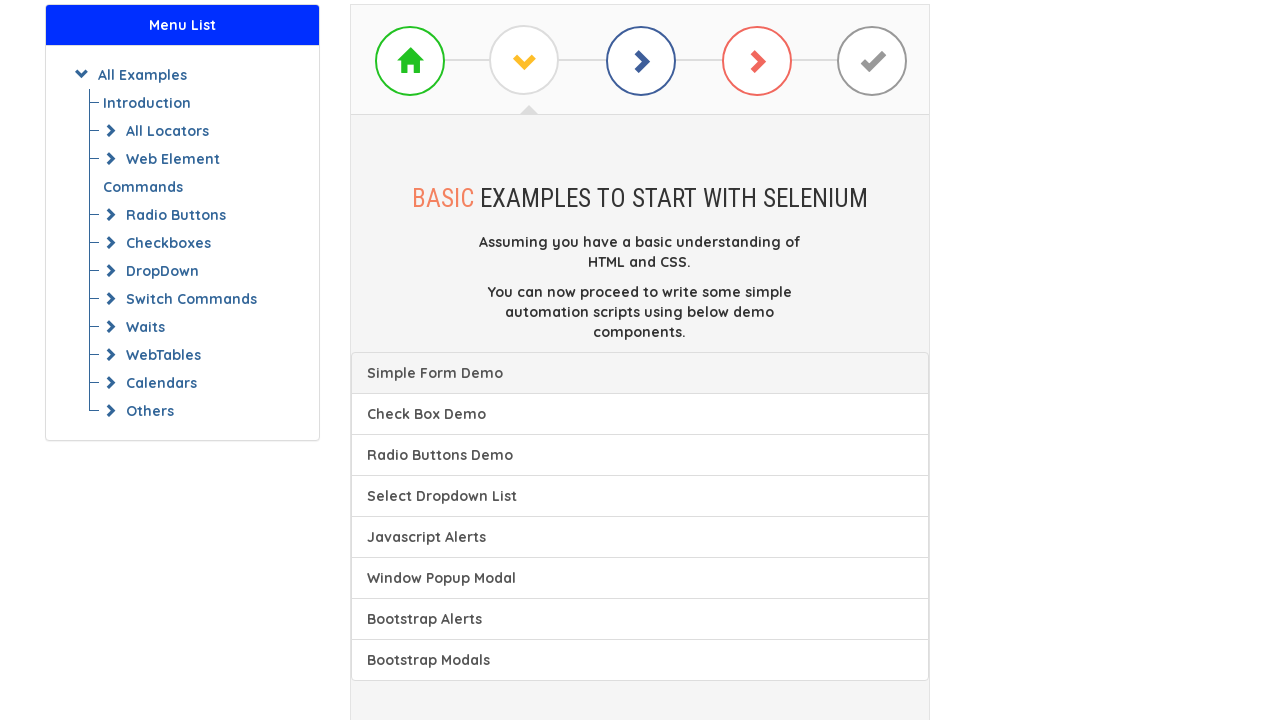

Clicked Radio Buttons Demo link at (640, 455) on xpath=//a[text() = 'Radio Buttons Demo' and @class = 'list-group-item']
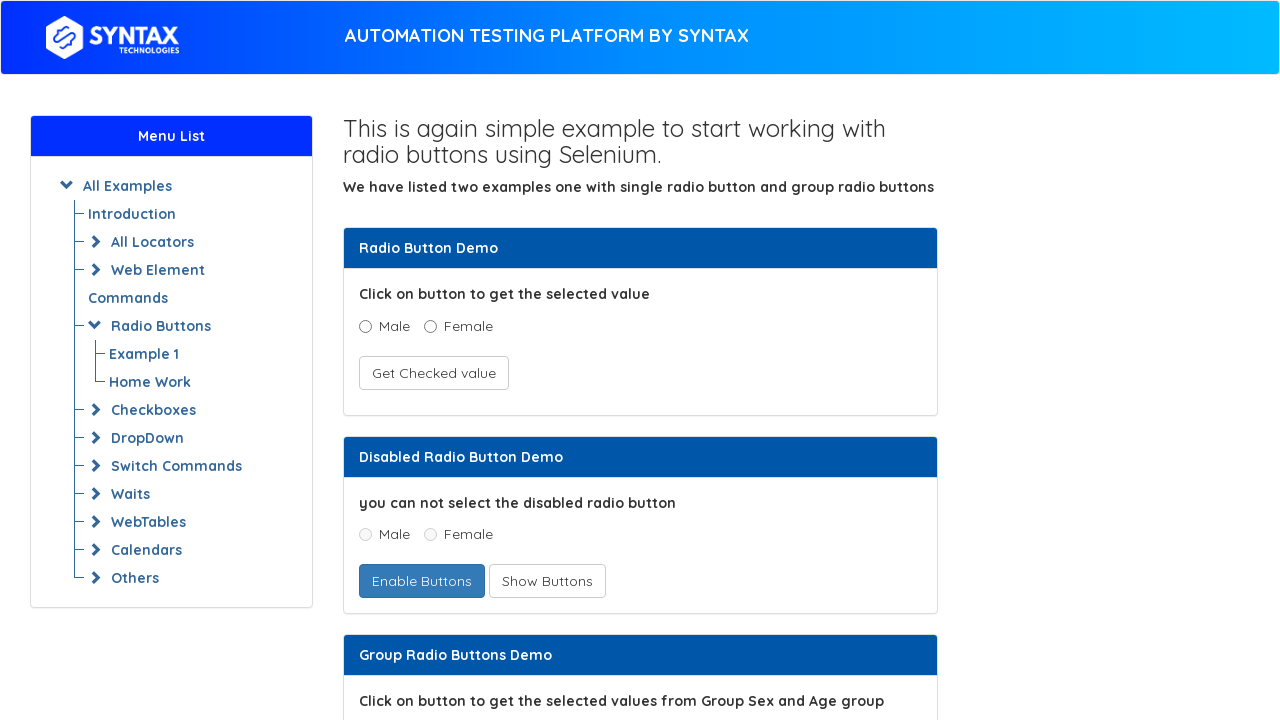

Located all single radio button options
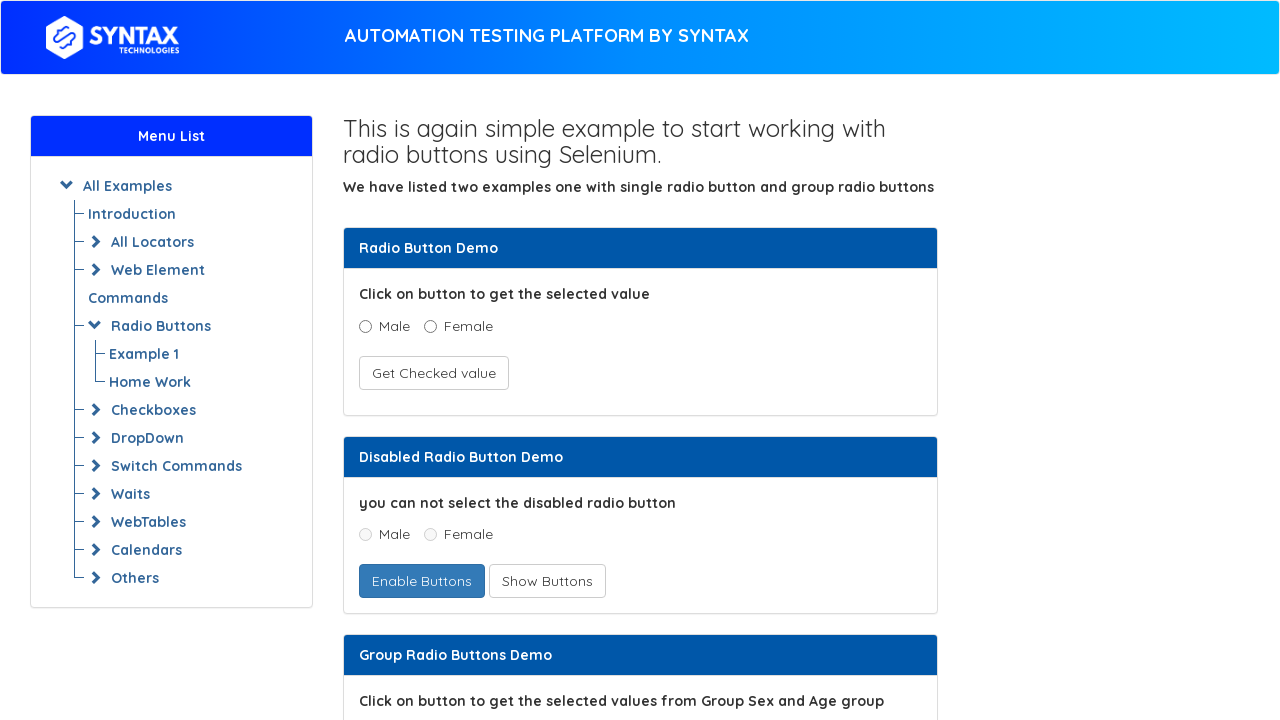

Selected Female radio button in single selection demo at (430, 326) on input[name='optradio'] >> nth=1
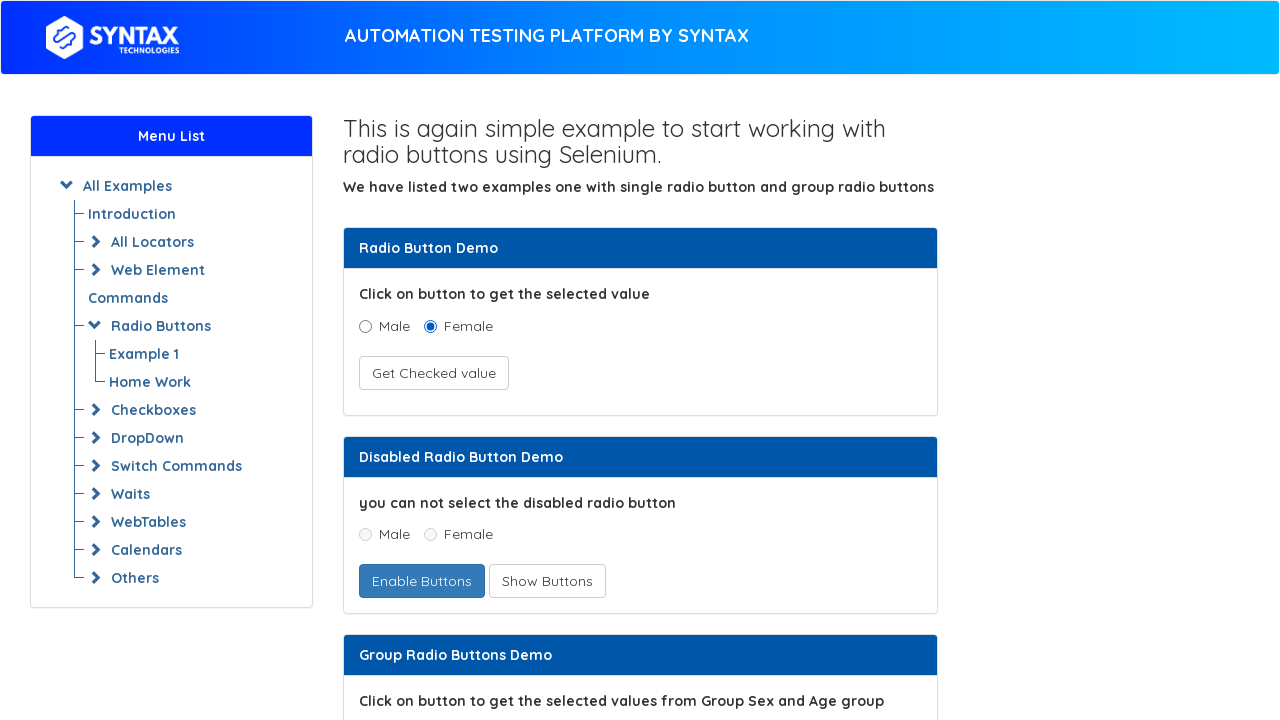

Clicked check button to submit single radio button selection at (434, 373) on #buttoncheck
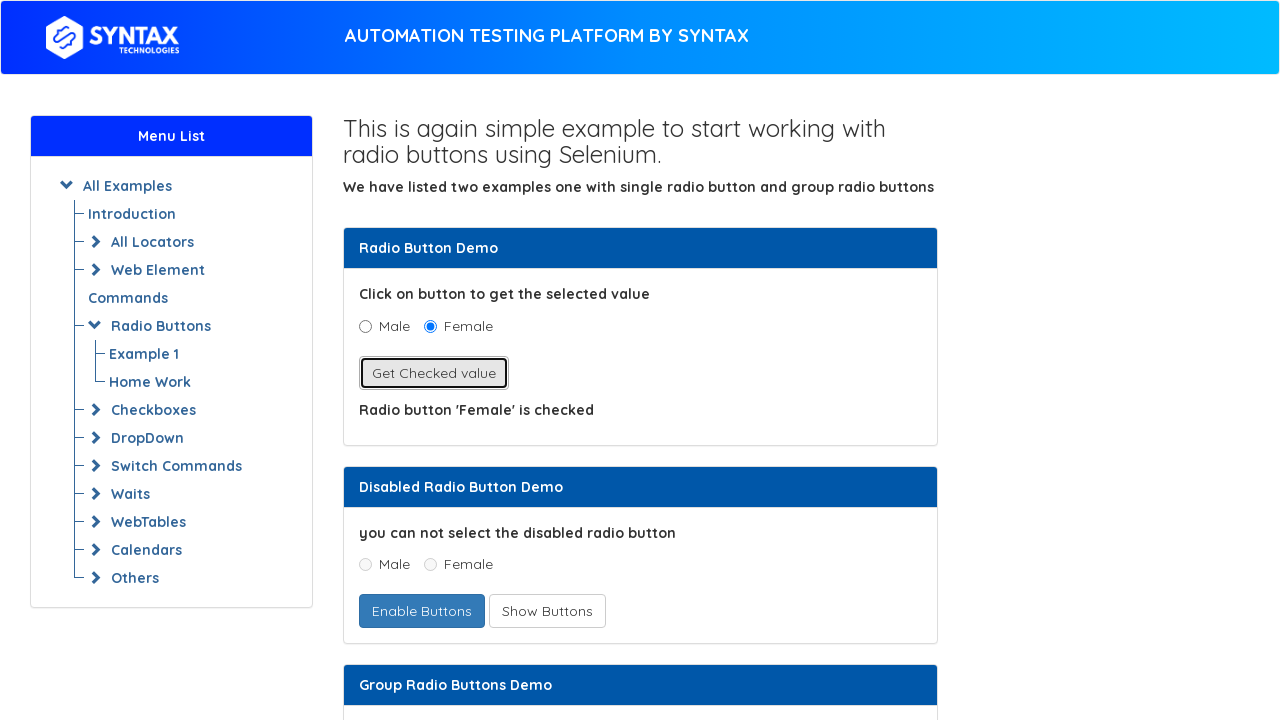

Waited 3 seconds for form submission result
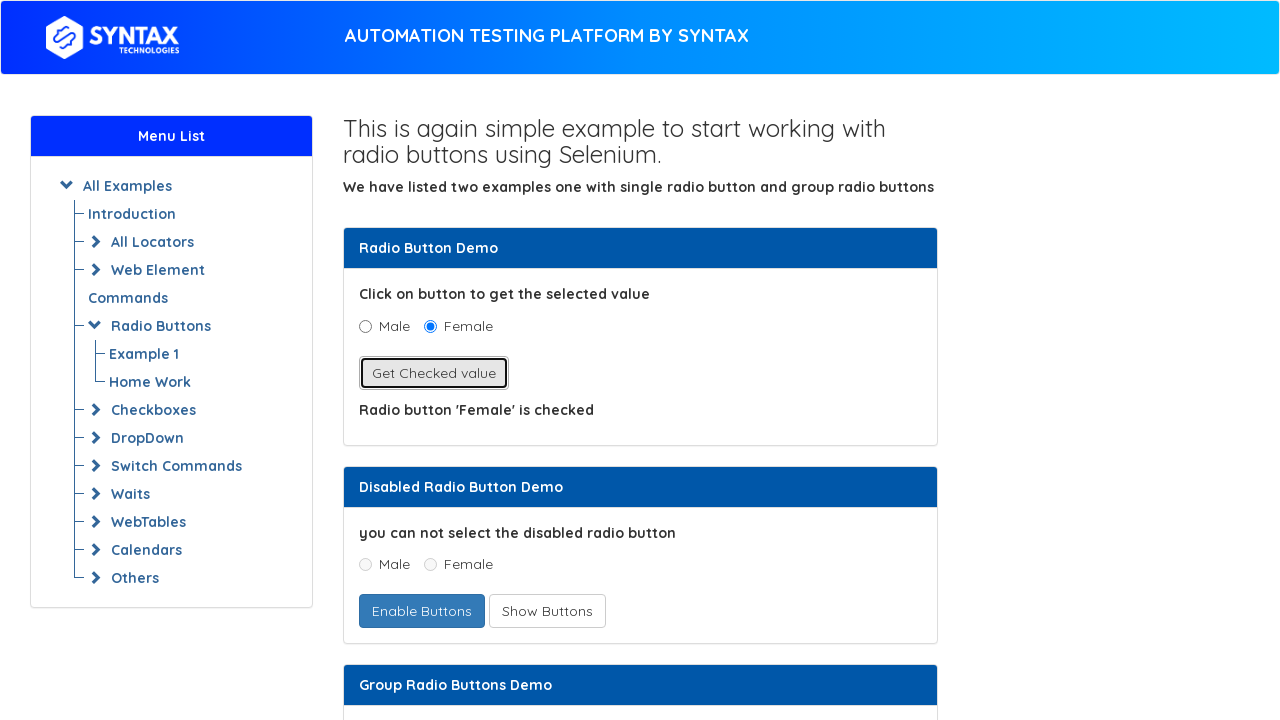

Selected Male radio button in single selection demo at (365, 326) on xpath=//input[@value = 'Male' and @name = 'optradio']
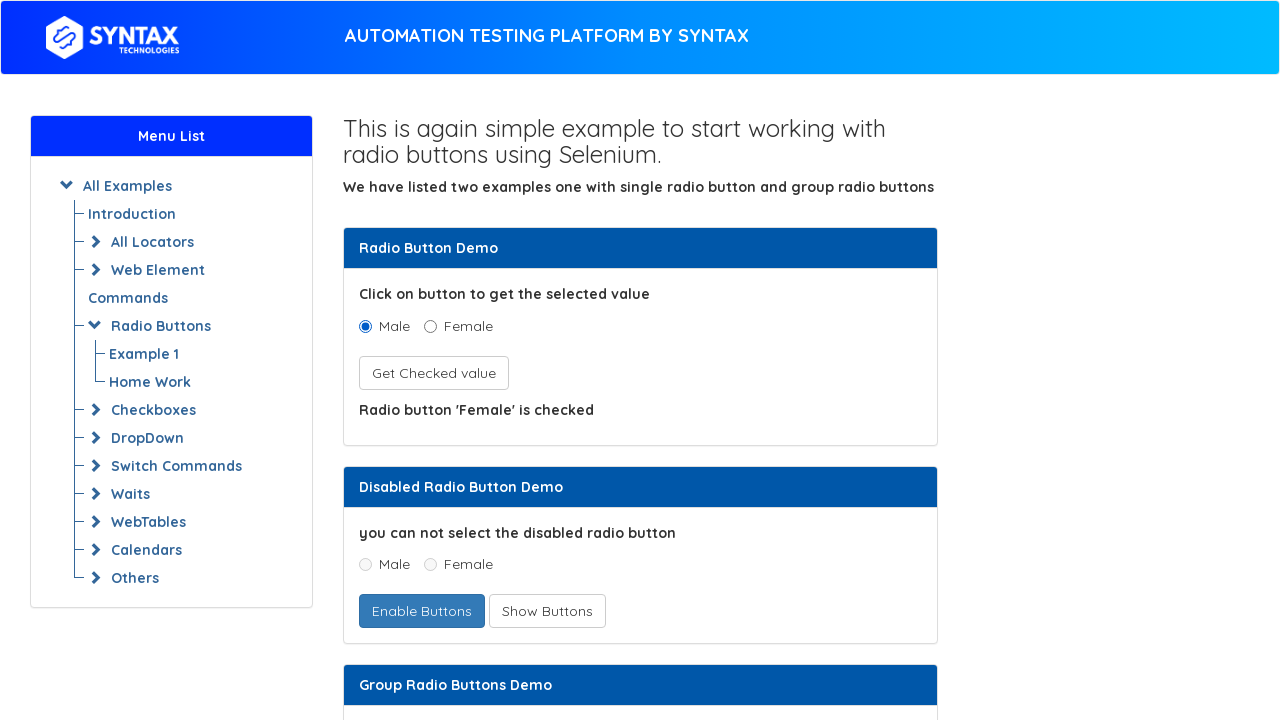

Clicked check button to submit Male selection at (434, 373) on #buttoncheck
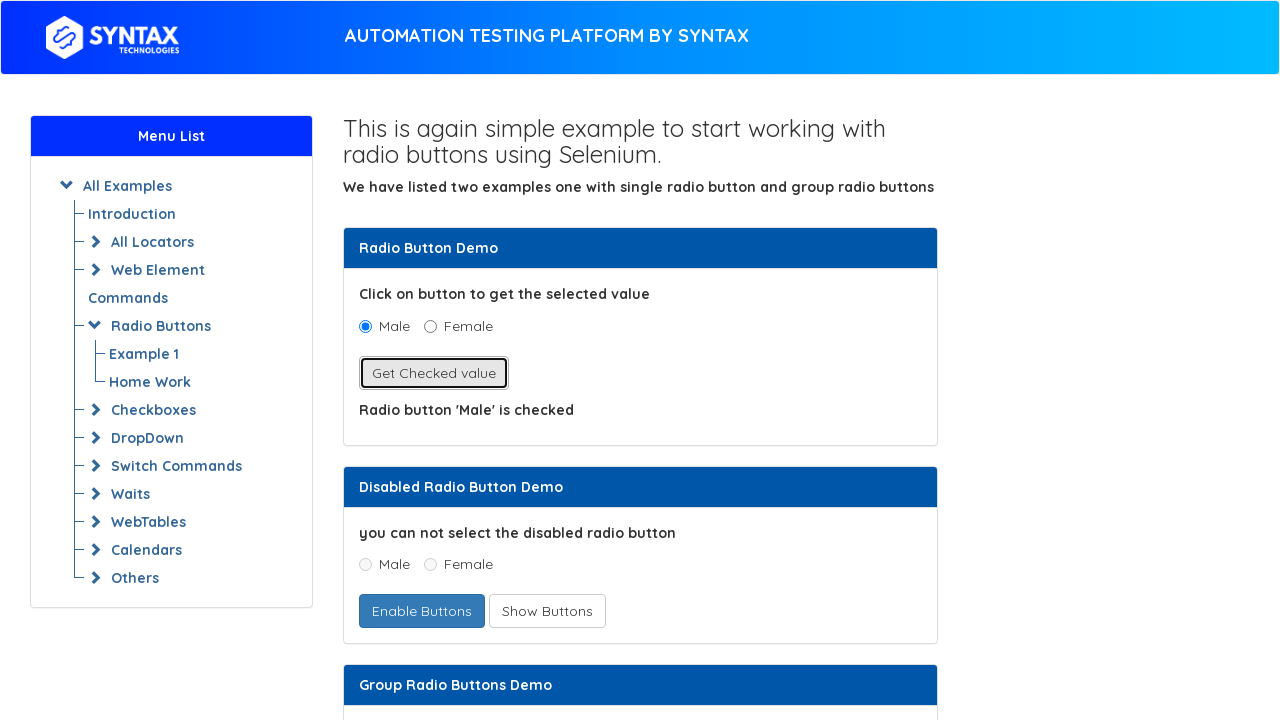

Selected Male radio button in group selection demo at (365, 360) on xpath=//input[@value = 'Male' and @name = 'gender']
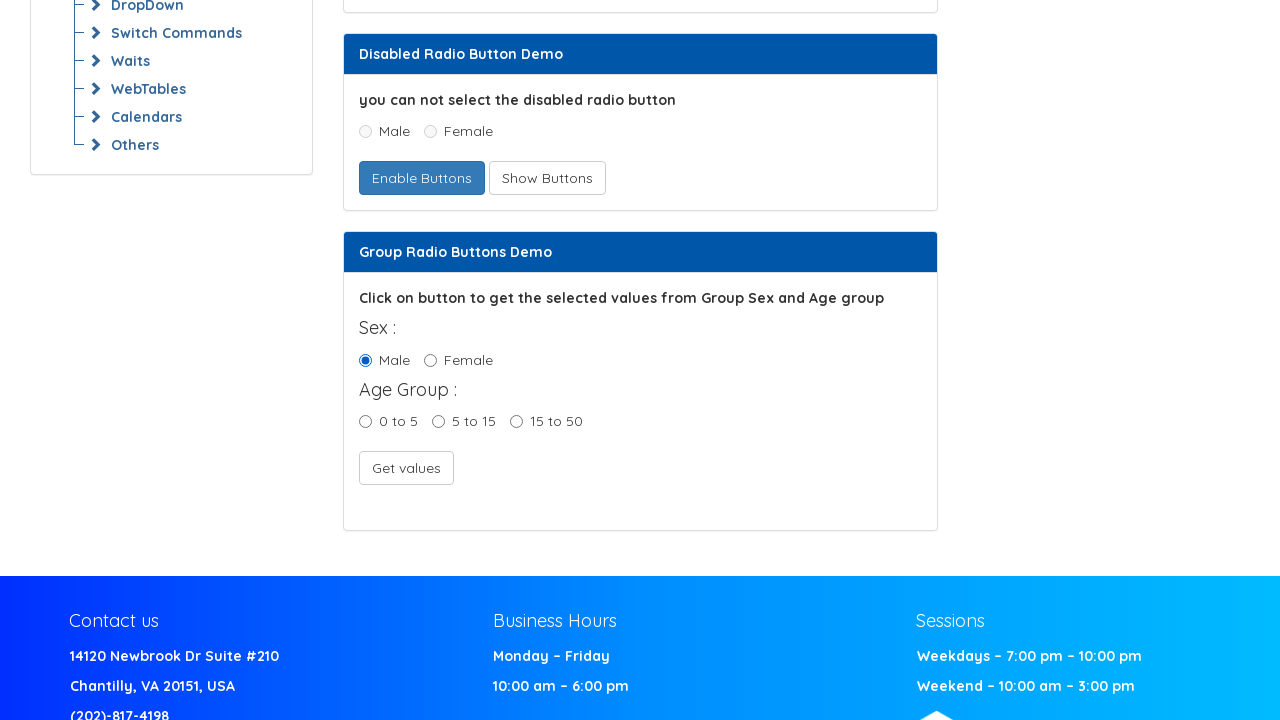

Located all age group radio button options
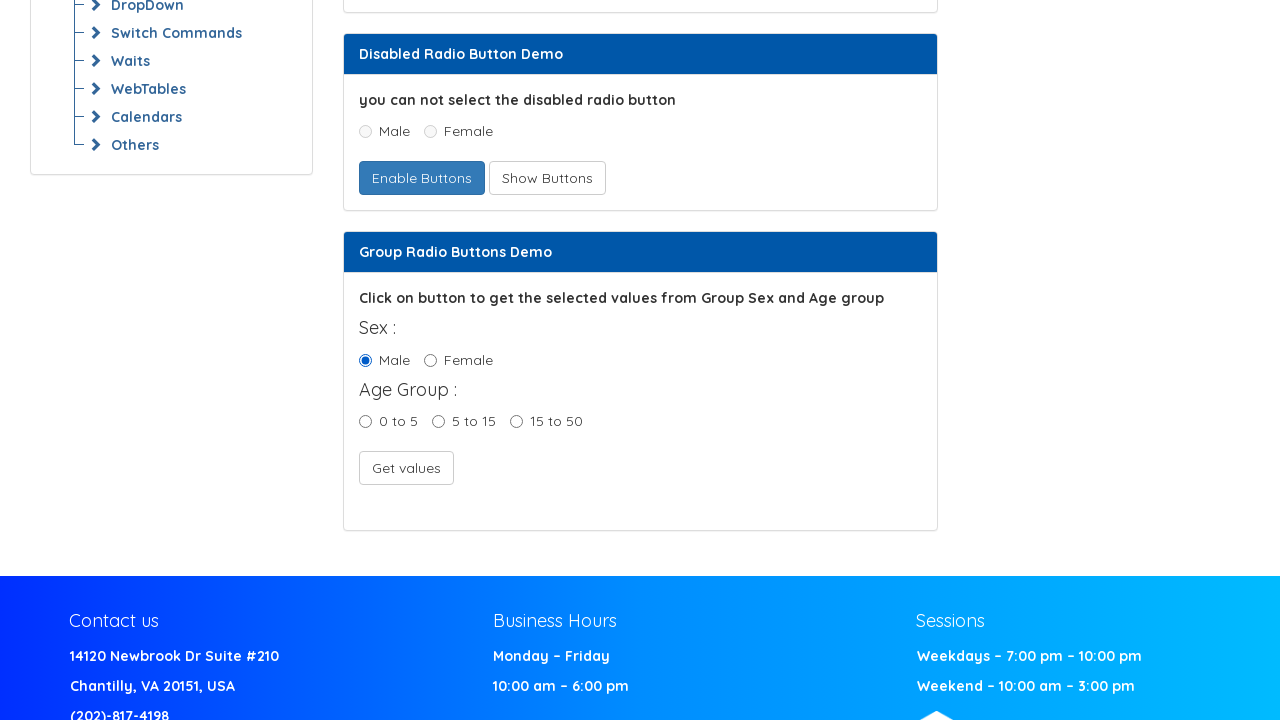

Selected 15-50 age group radio button at (516, 421) on input[name='ageGroup'] >> nth=2
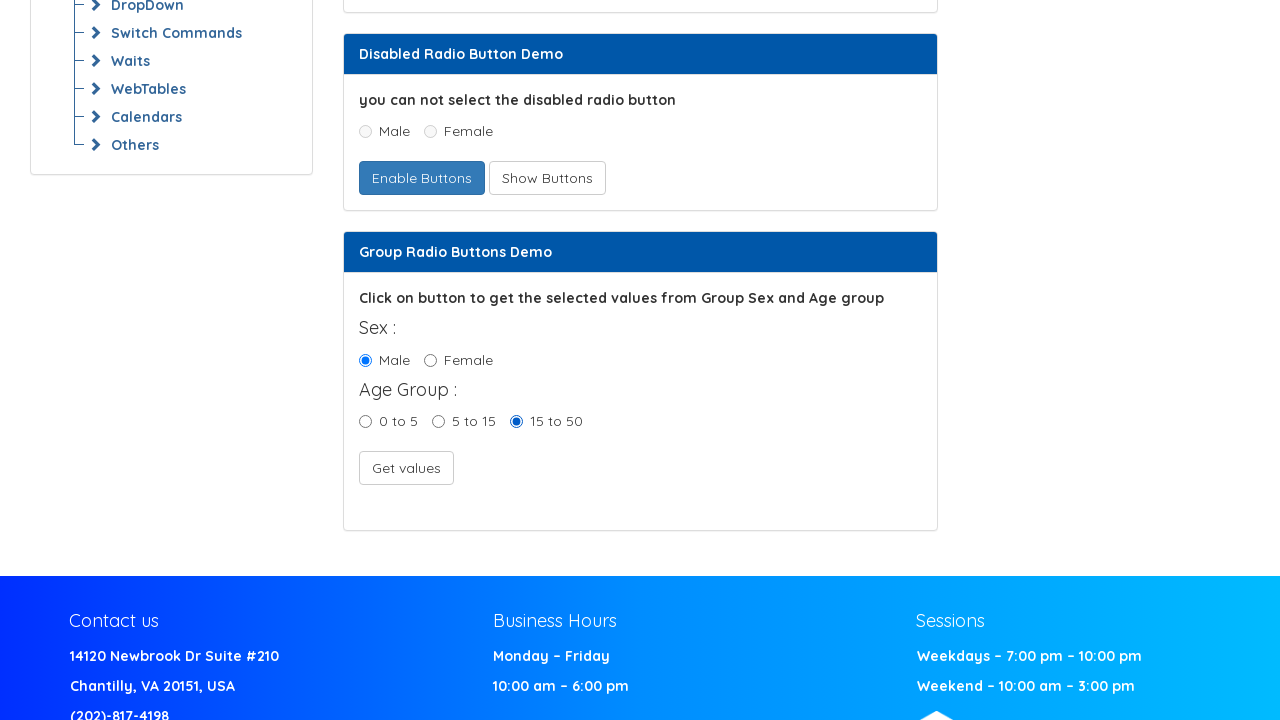

Clicked Get values button to submit group radio button selections at (406, 468) on xpath=//button[text() = 'Get values']
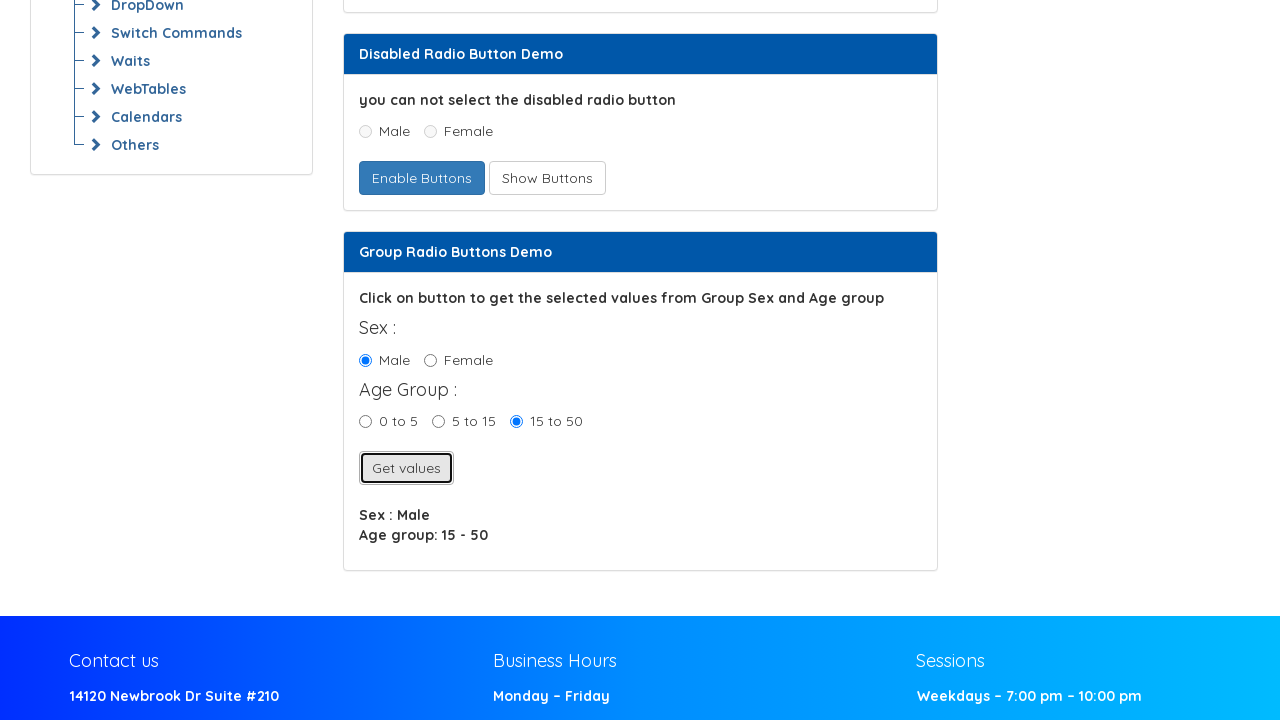

Waited 5 seconds for form submission result
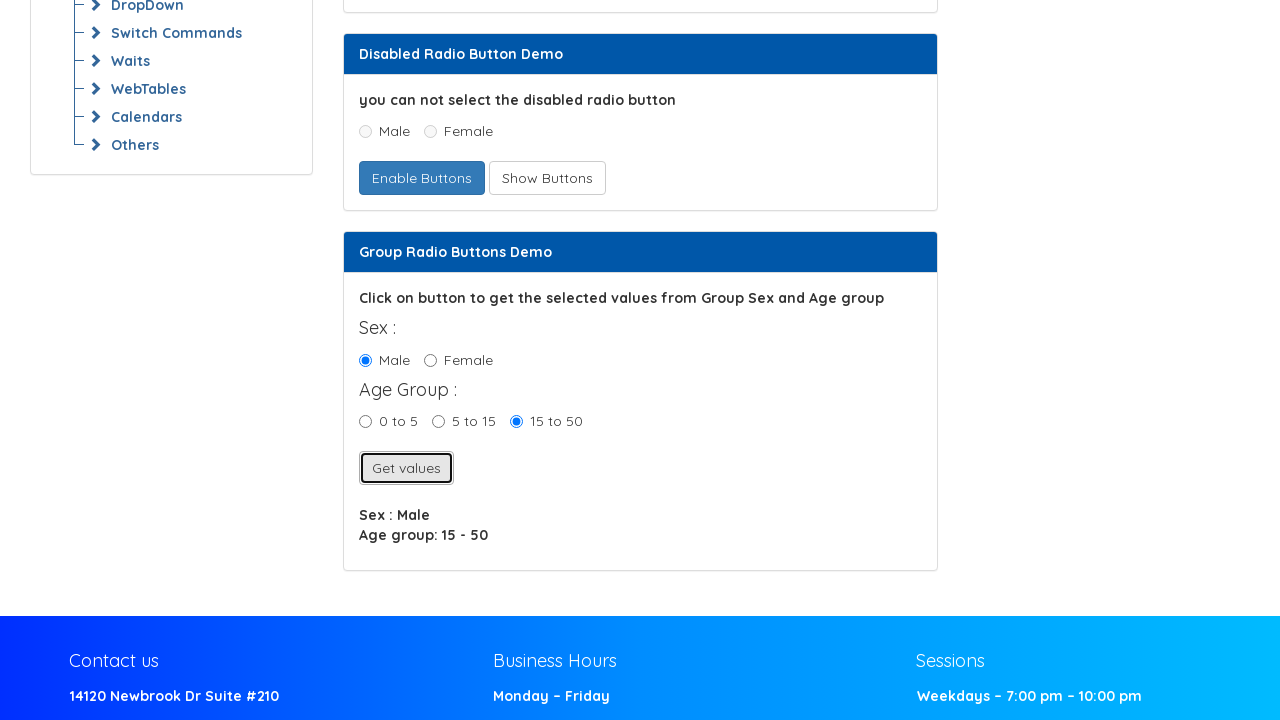

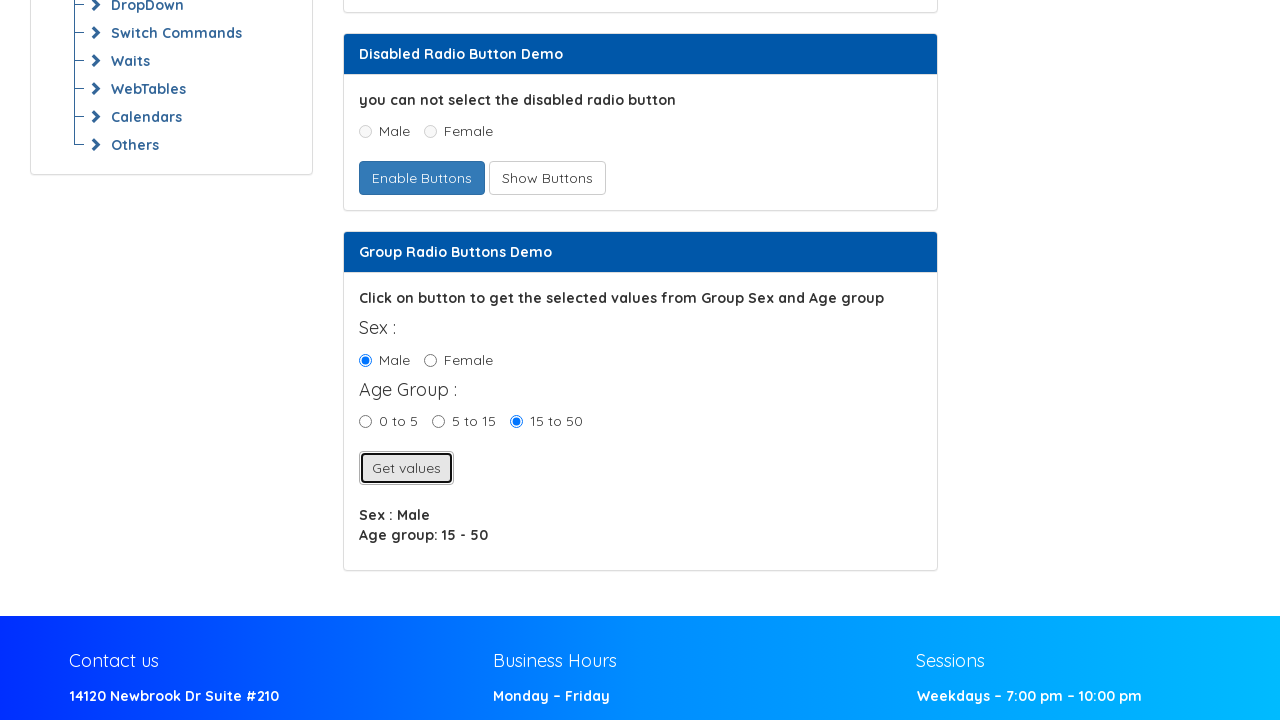